Tests infinite scroll functionality on a YouTube video page by repeatedly scrolling to the bottom until all comments are loaded, demonstrating dynamic content loading handling.

Starting URL: https://www.youtube.com/watch?v=HosW0gulISQ

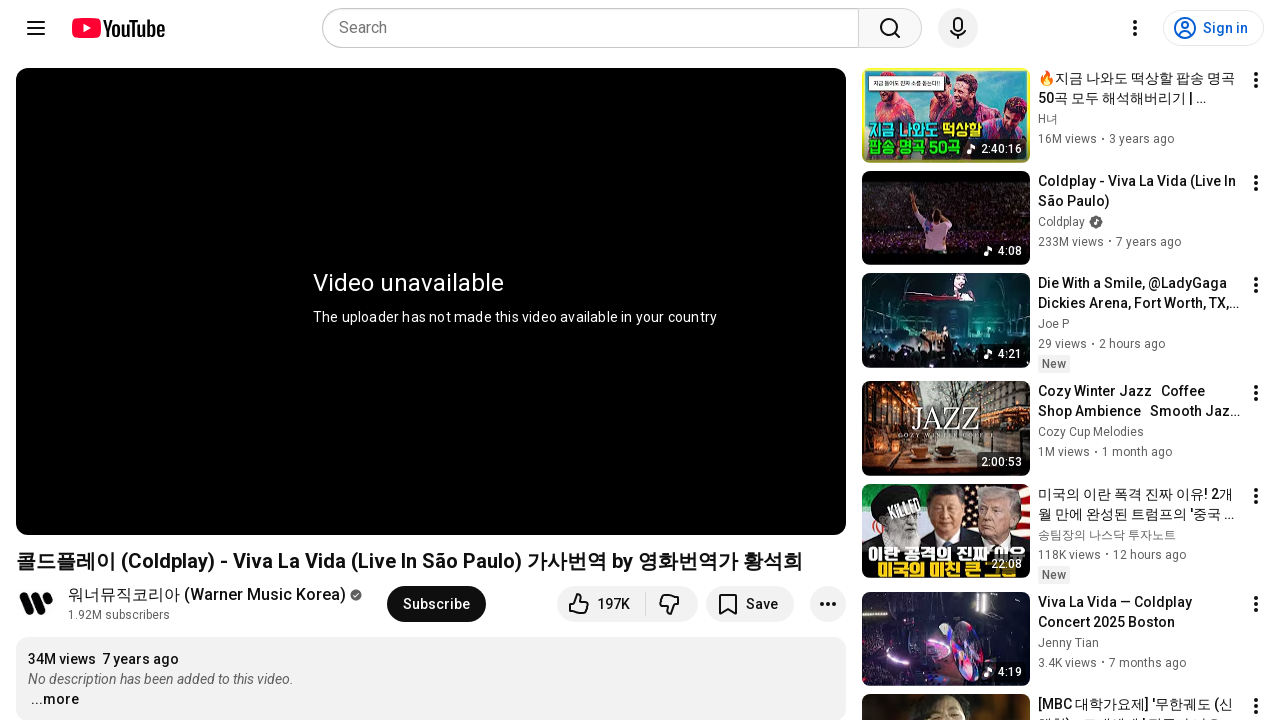

Waited for YouTube video page to load
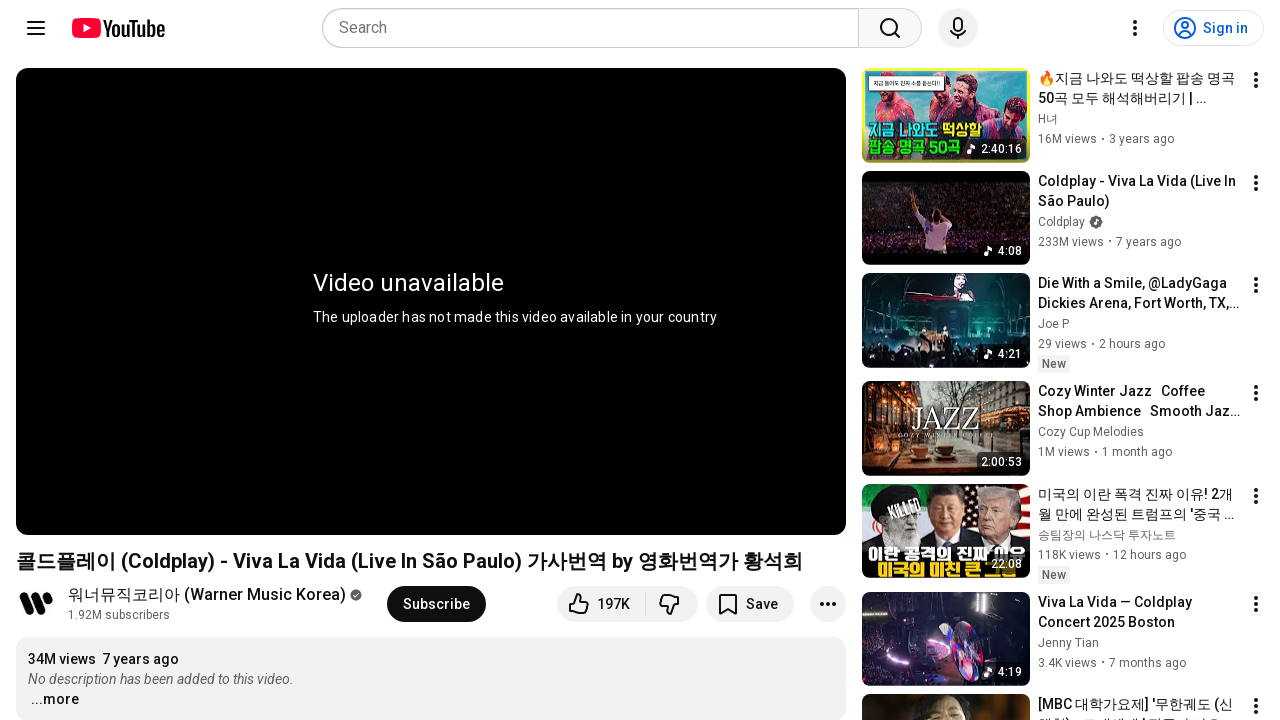

Retrieved initial document height for scroll detection
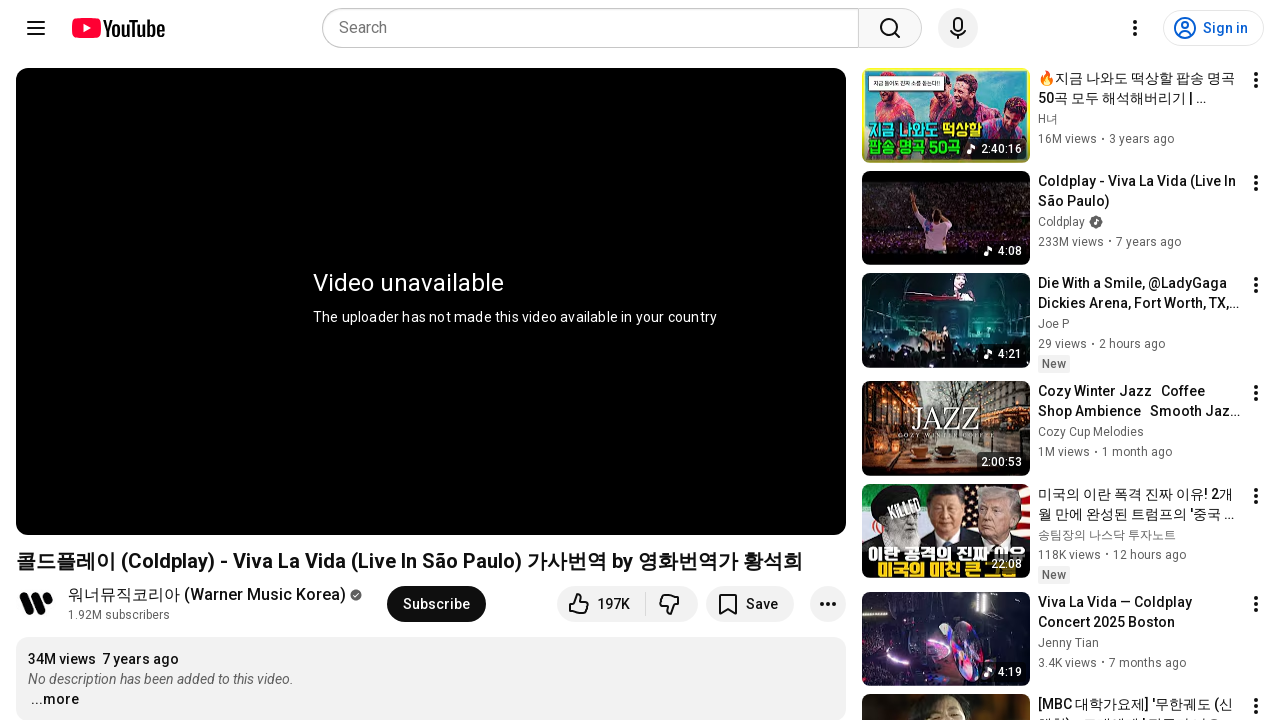

Scrolled to bottom of page to trigger dynamic content loading
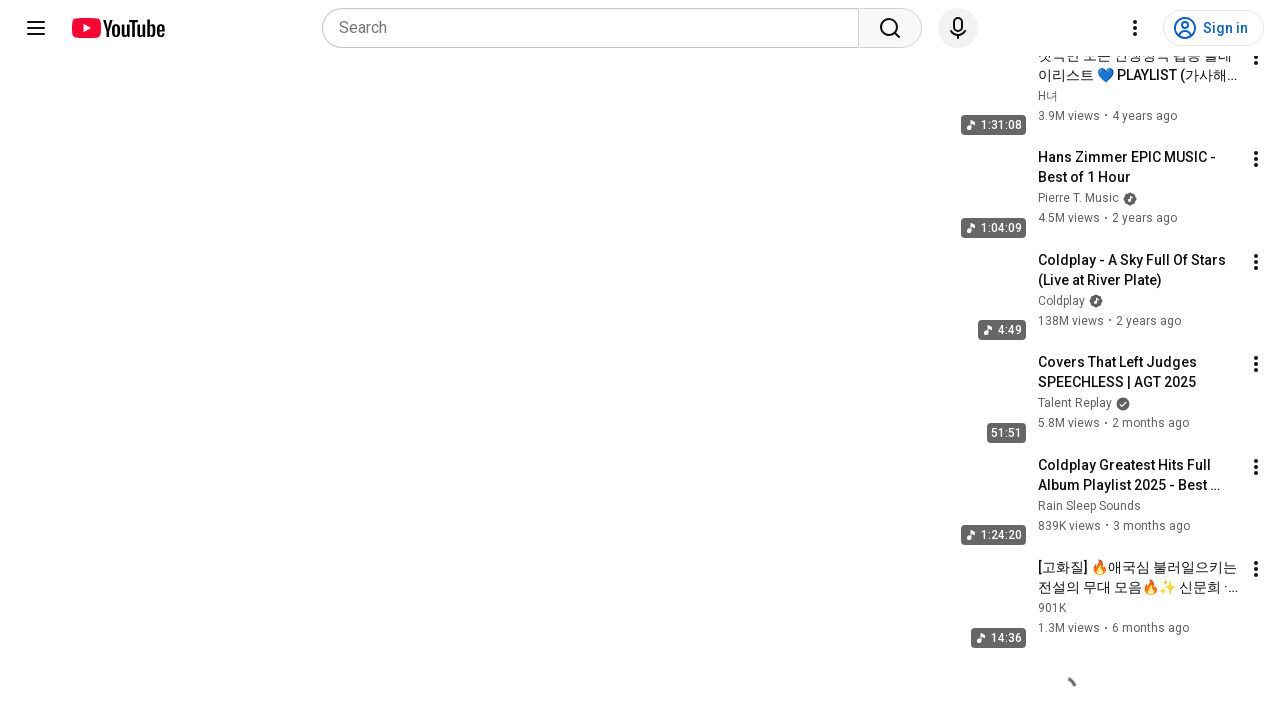

Waited for new comments to load dynamically
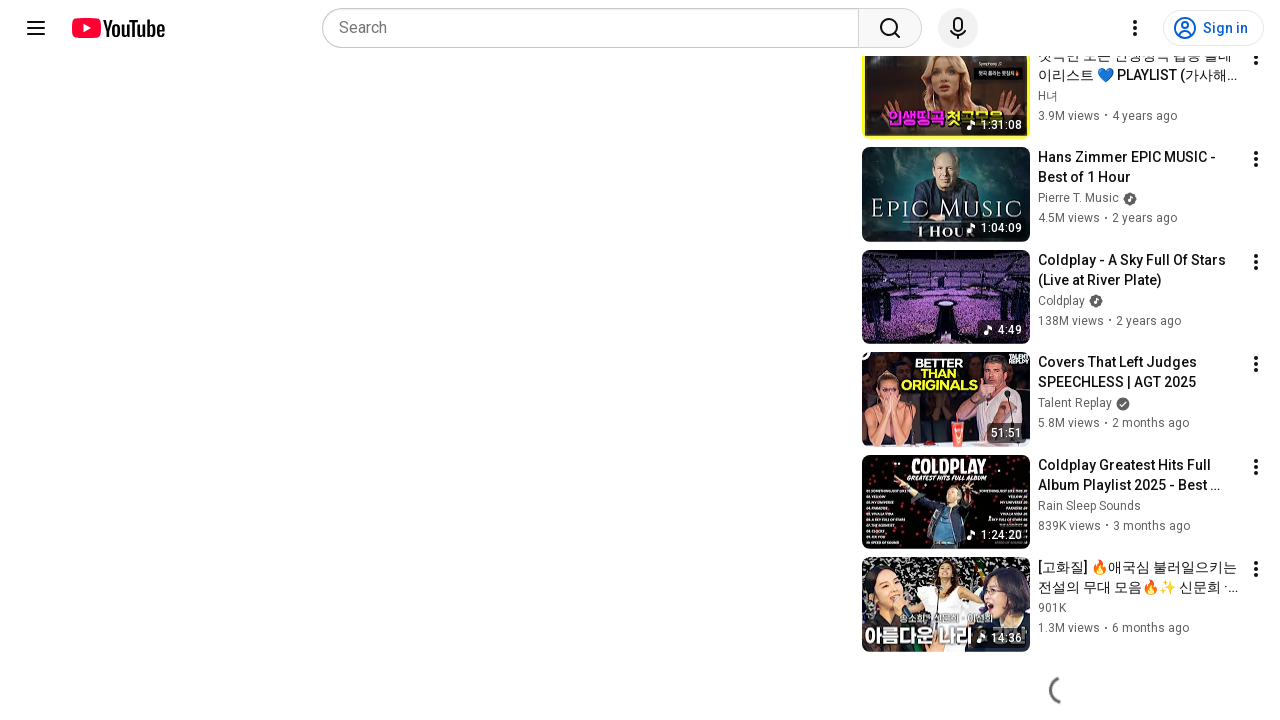

Retrieved current document height to check for new content
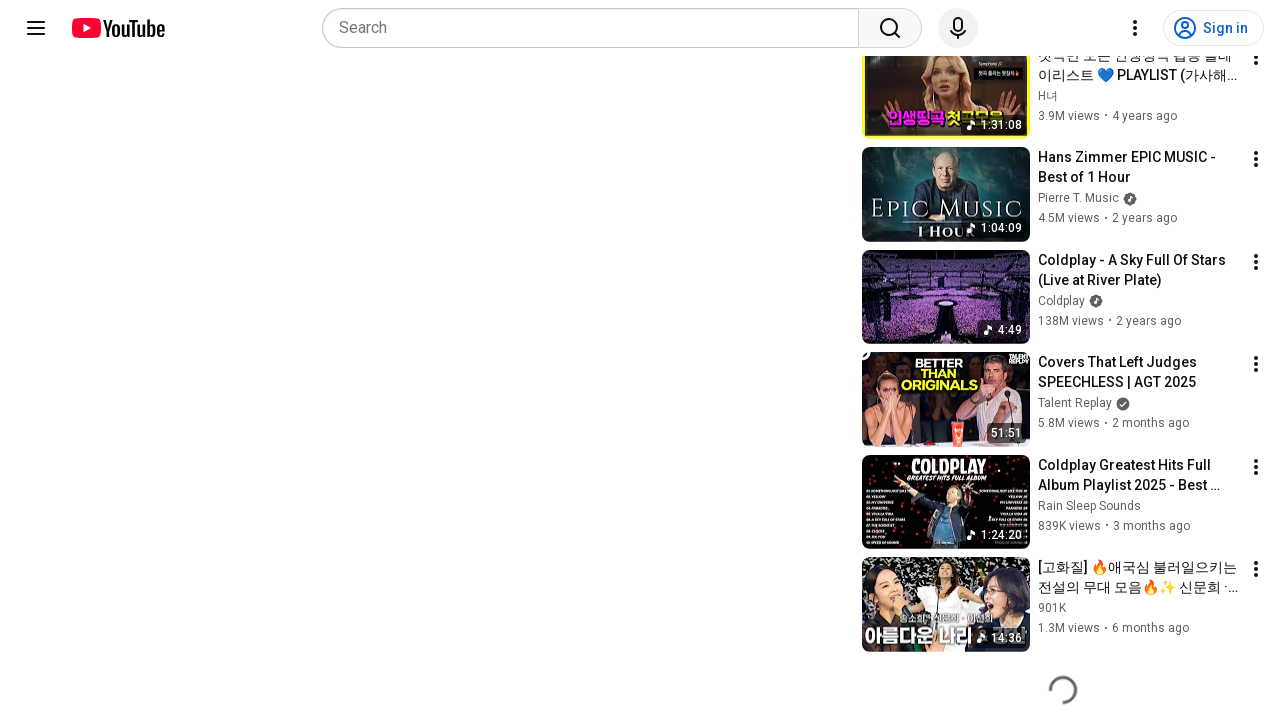

Waited for final content to settle after infinite scroll completed
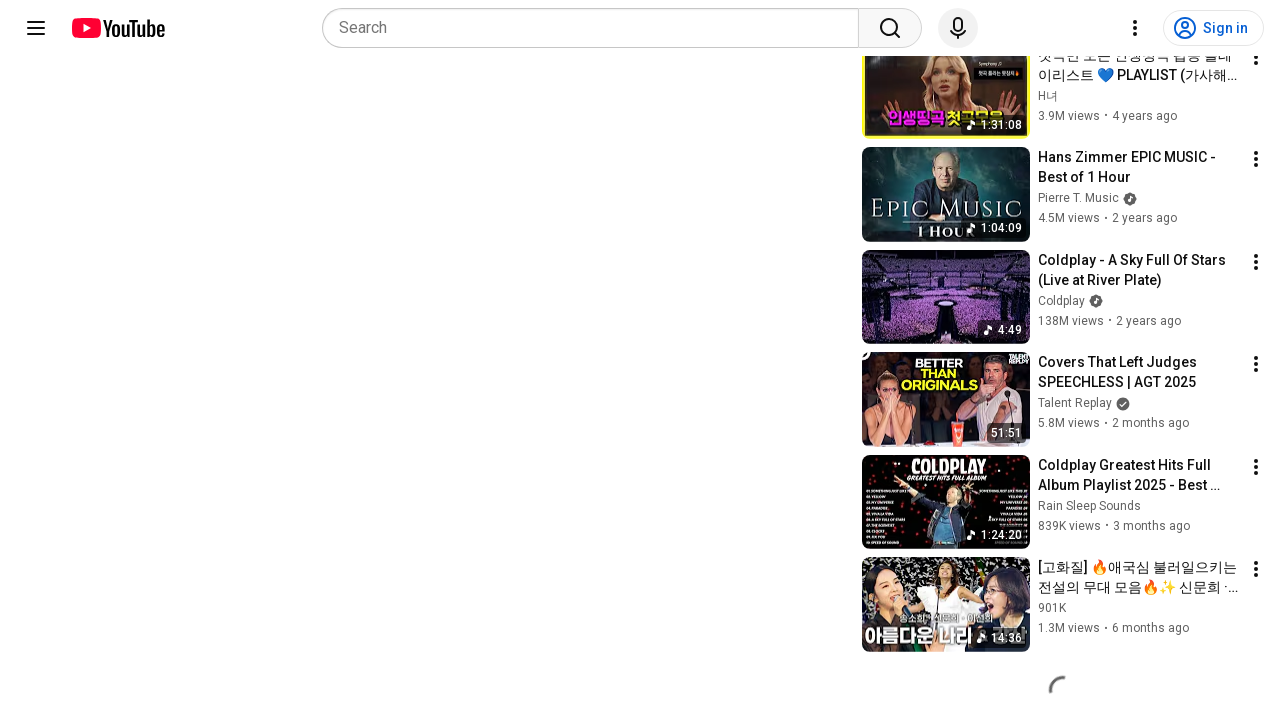

Verified comments section is loaded and visible
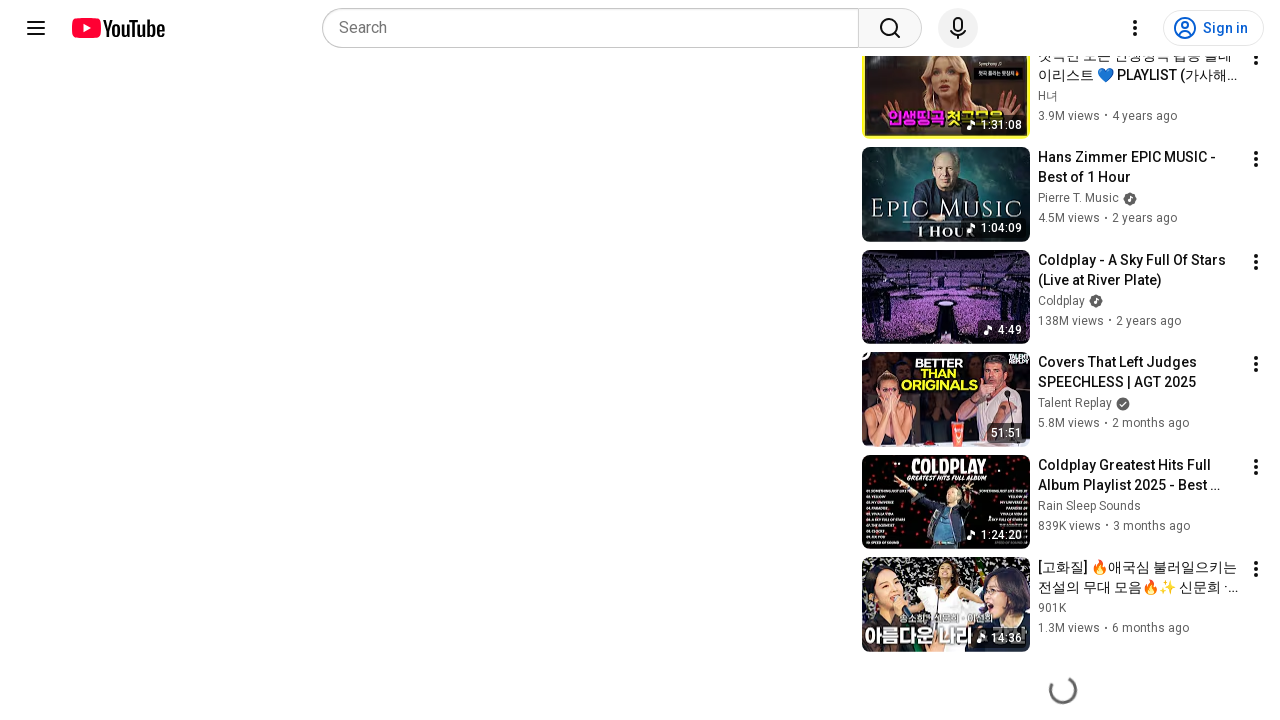

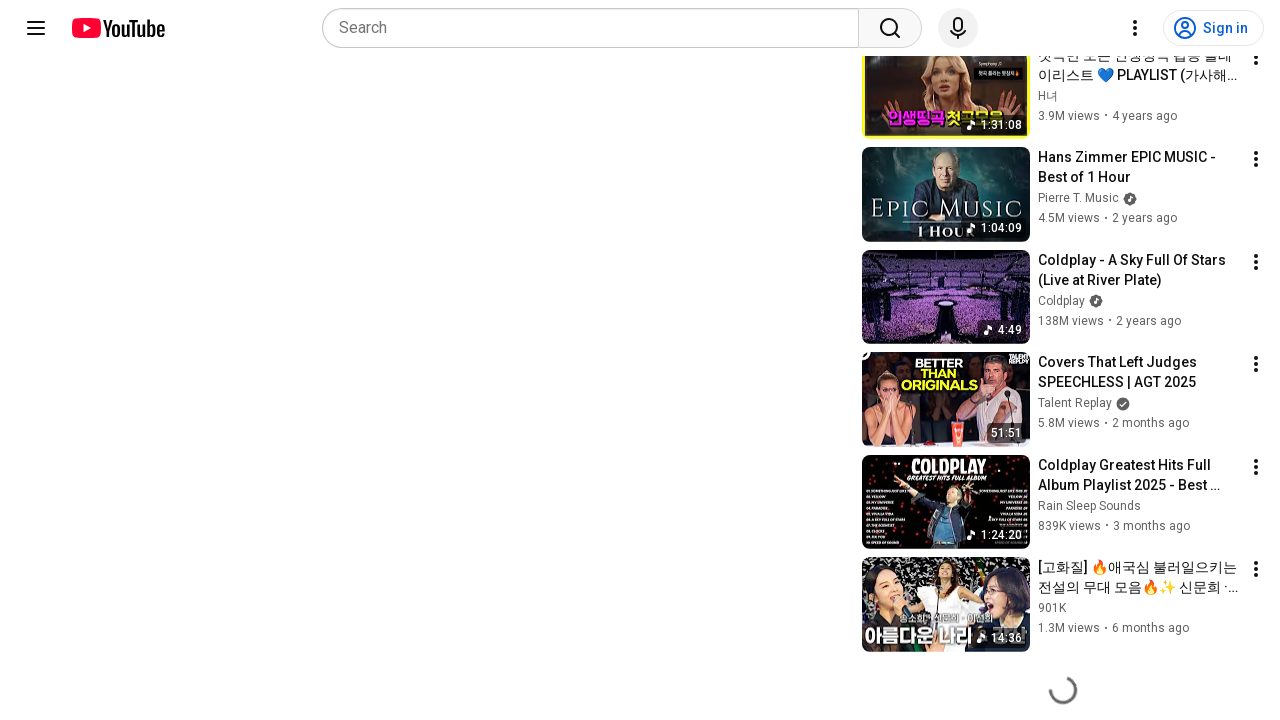